Tests JavaScript alert and confirm dialog handling on a practice automation page by entering a name, triggering alerts, accepting one alert and dismissing another confirm dialog.

Starting URL: https://rahulshettyacademy.com/AutomationPractice/

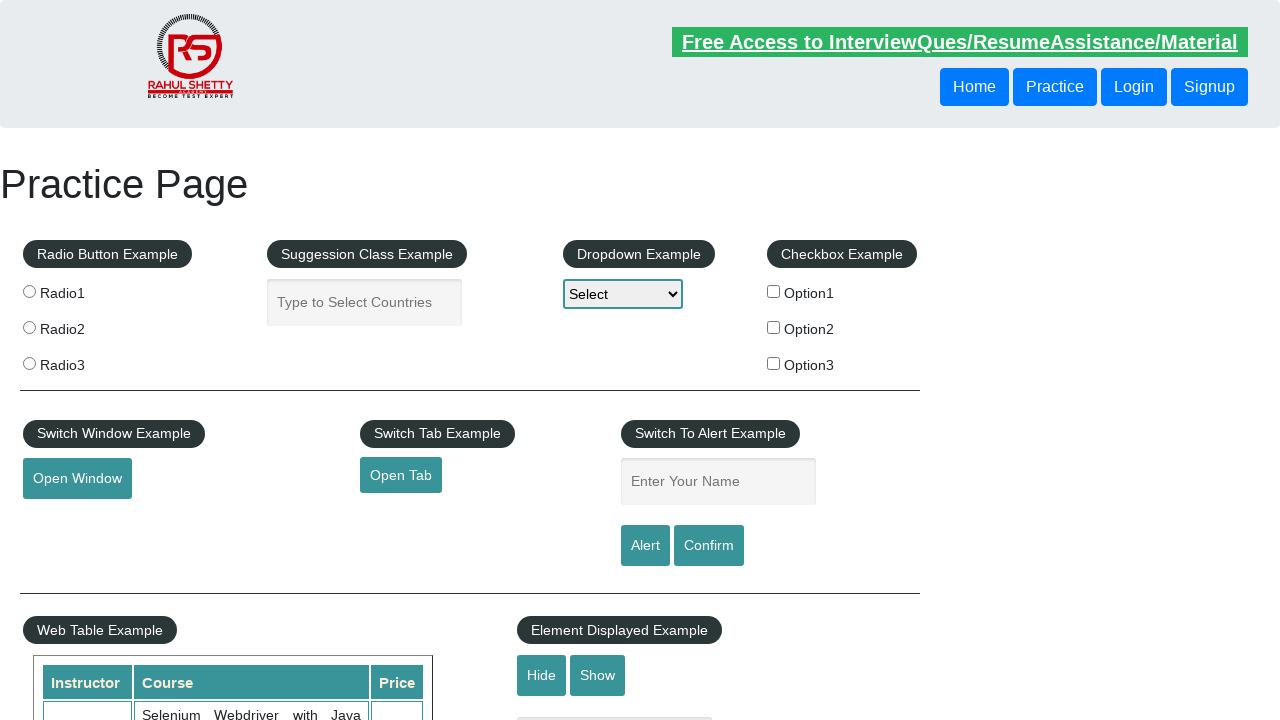

Filled name input field with 'yojana' on #name
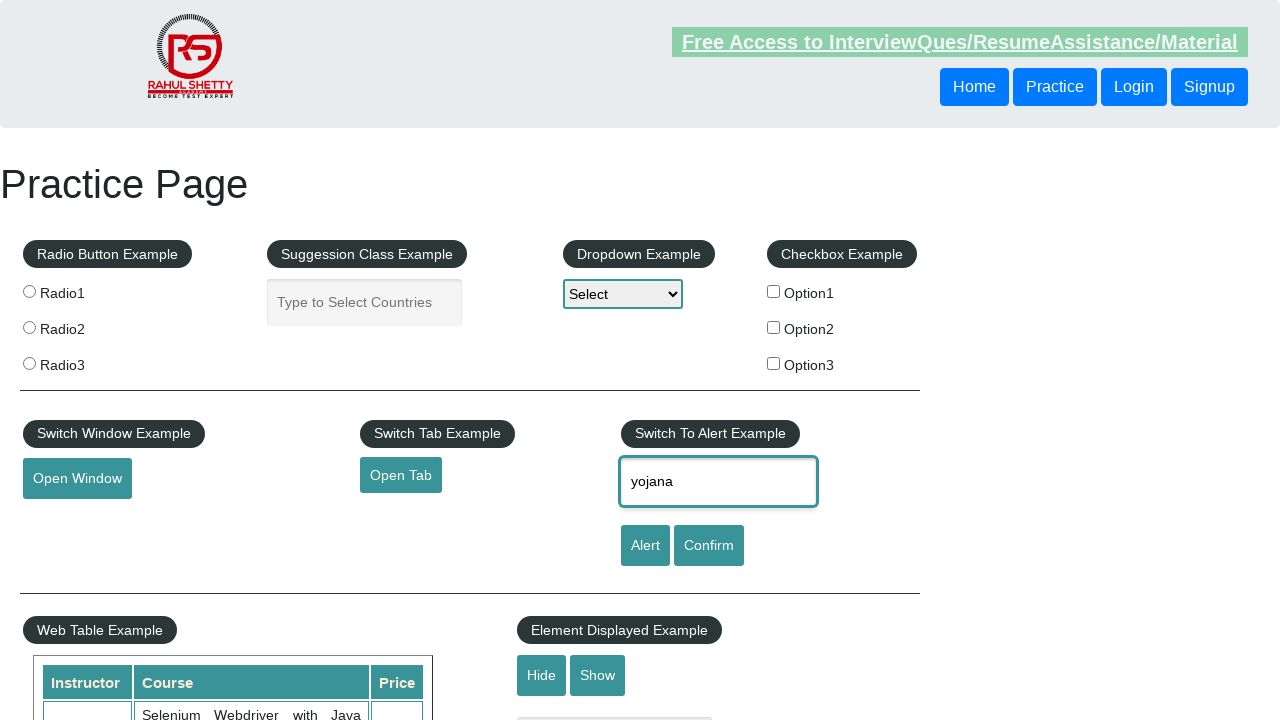

Clicked alert button to trigger JavaScript alert at (645, 546) on #alertbtn
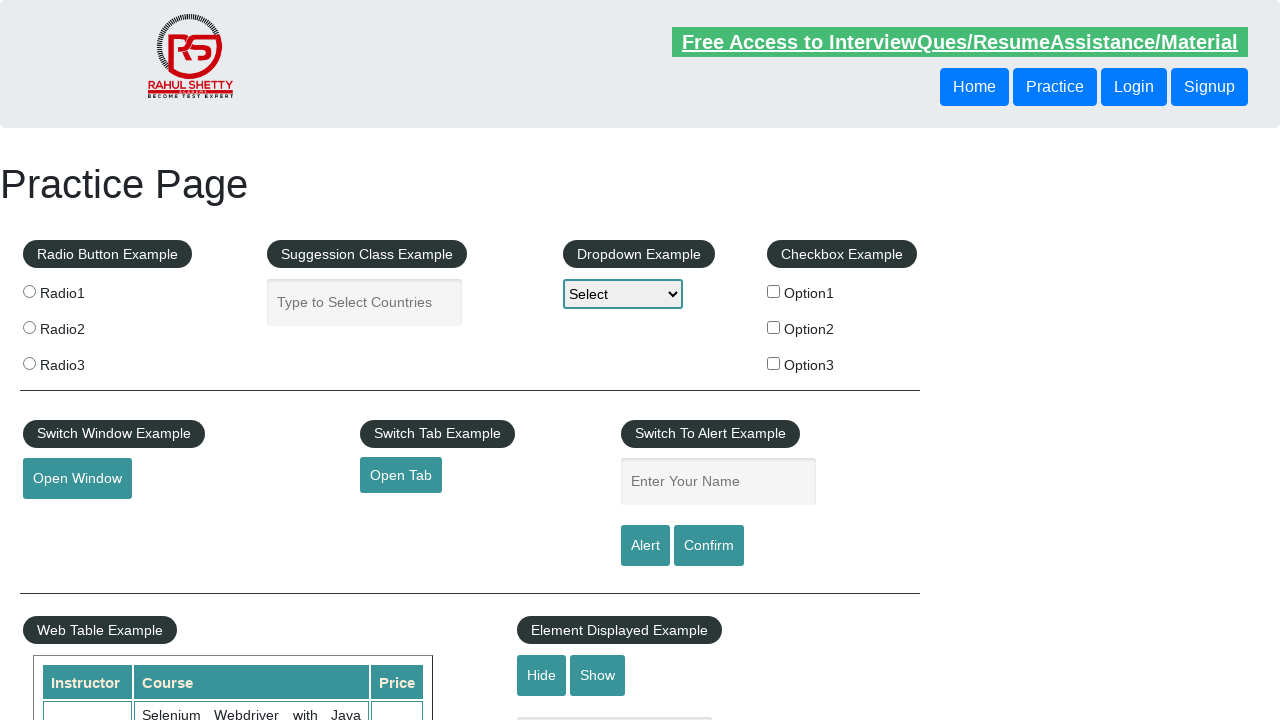

Set up dialog handler to accept alert
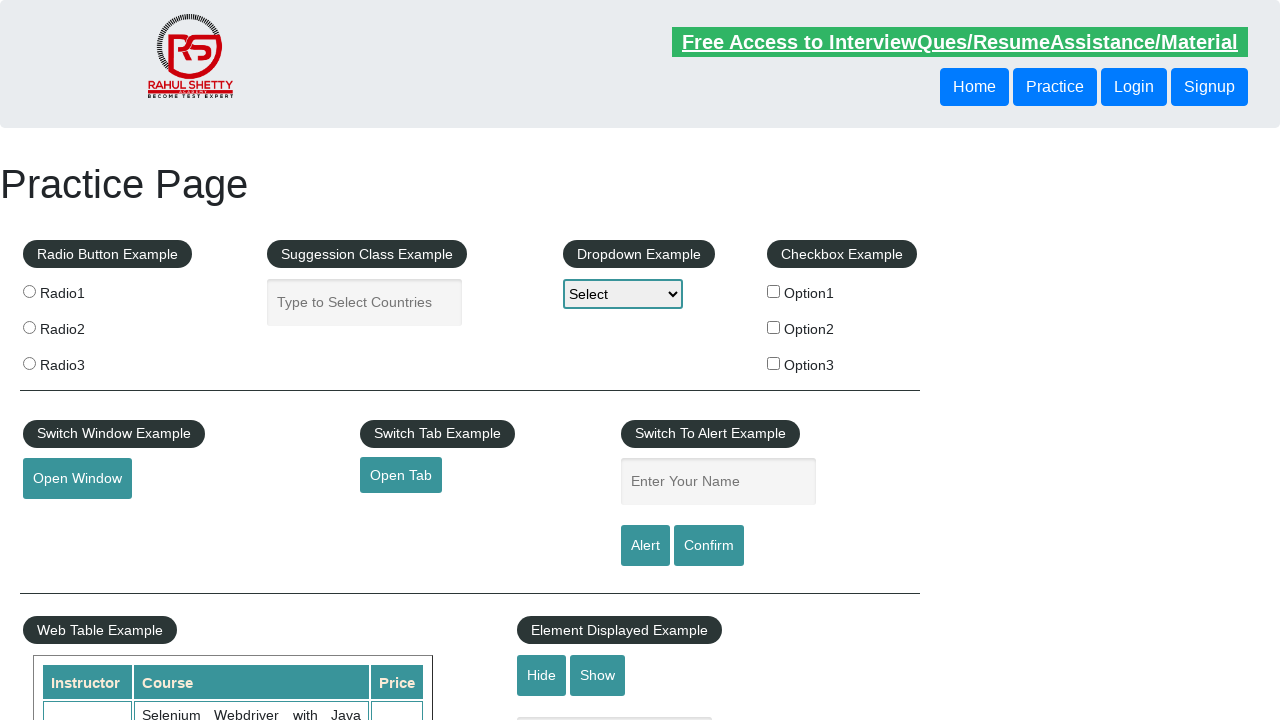

Waited for alert to be processed
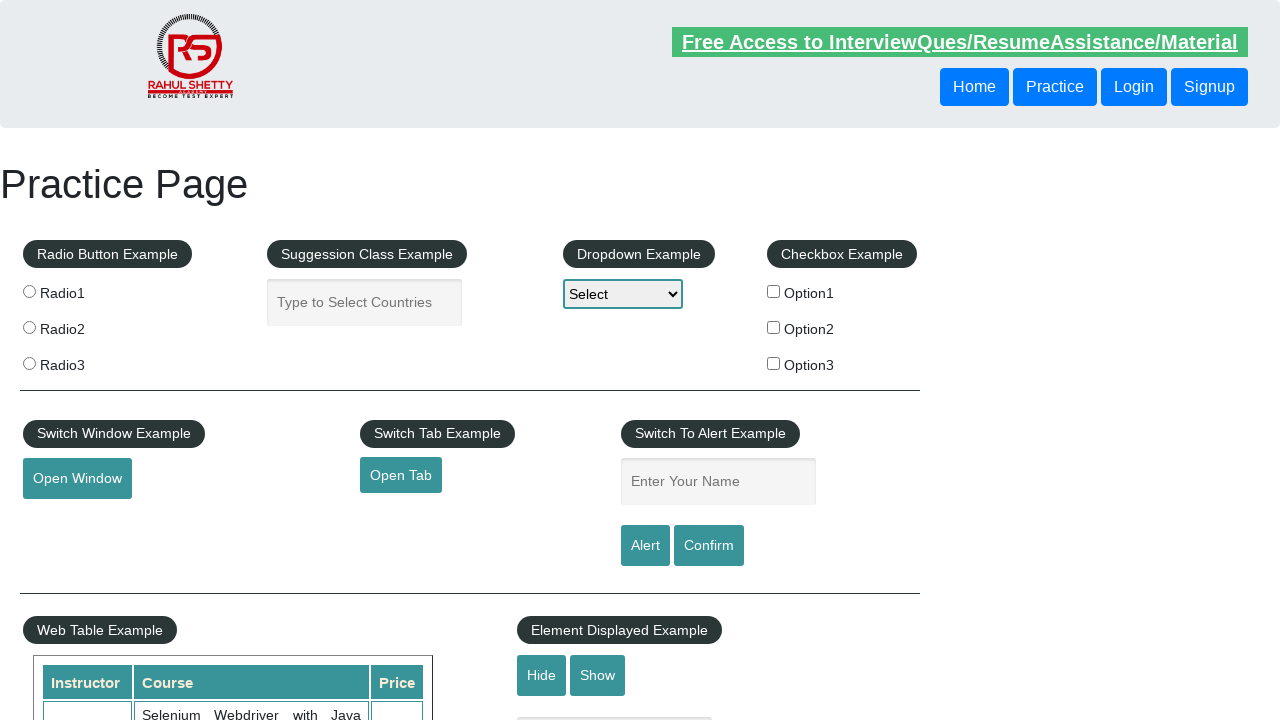

Filled name input field again with 'yojana' on #name
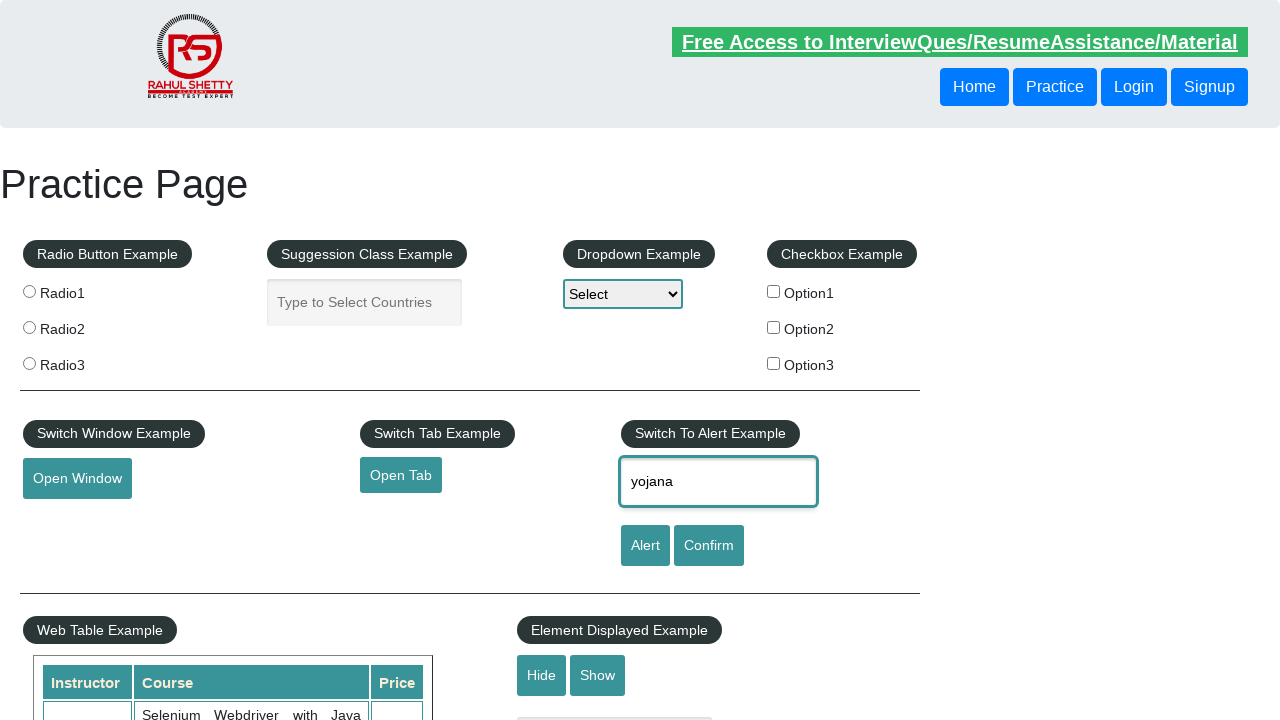

Set up dialog handler to dismiss confirm dialog
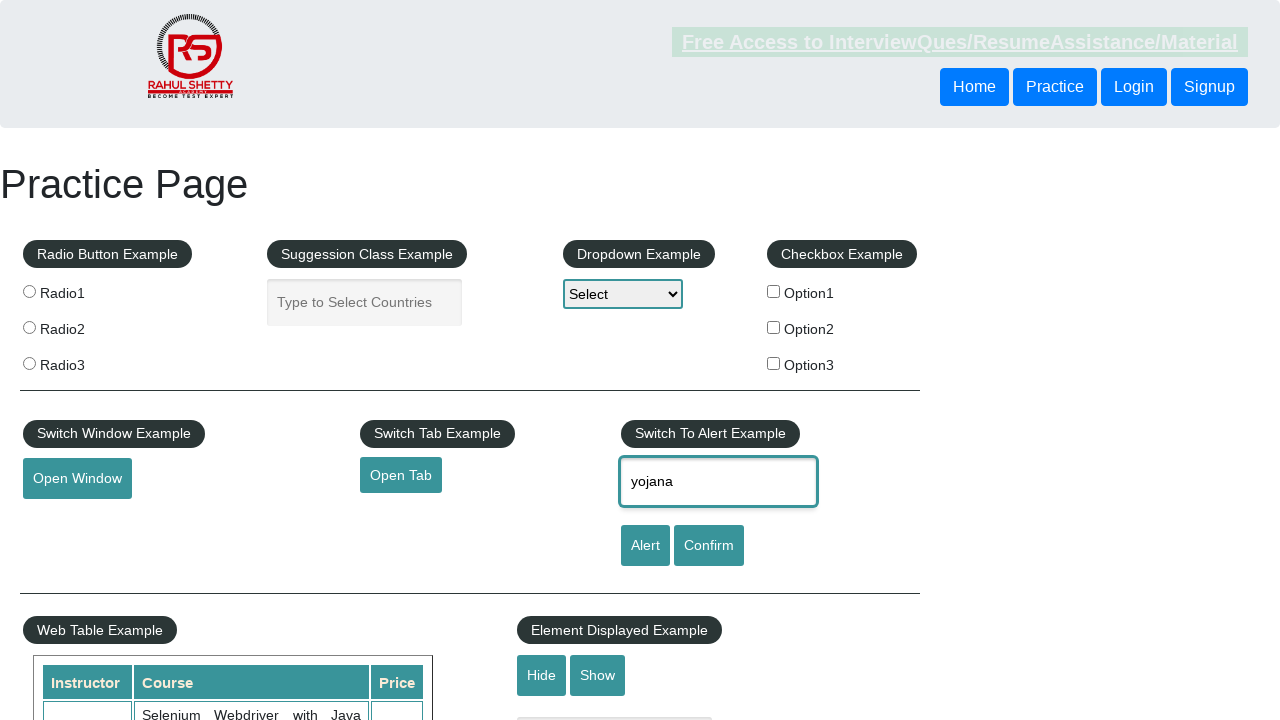

Clicked confirm button to trigger confirm dialog at (709, 546) on #confirmbtn
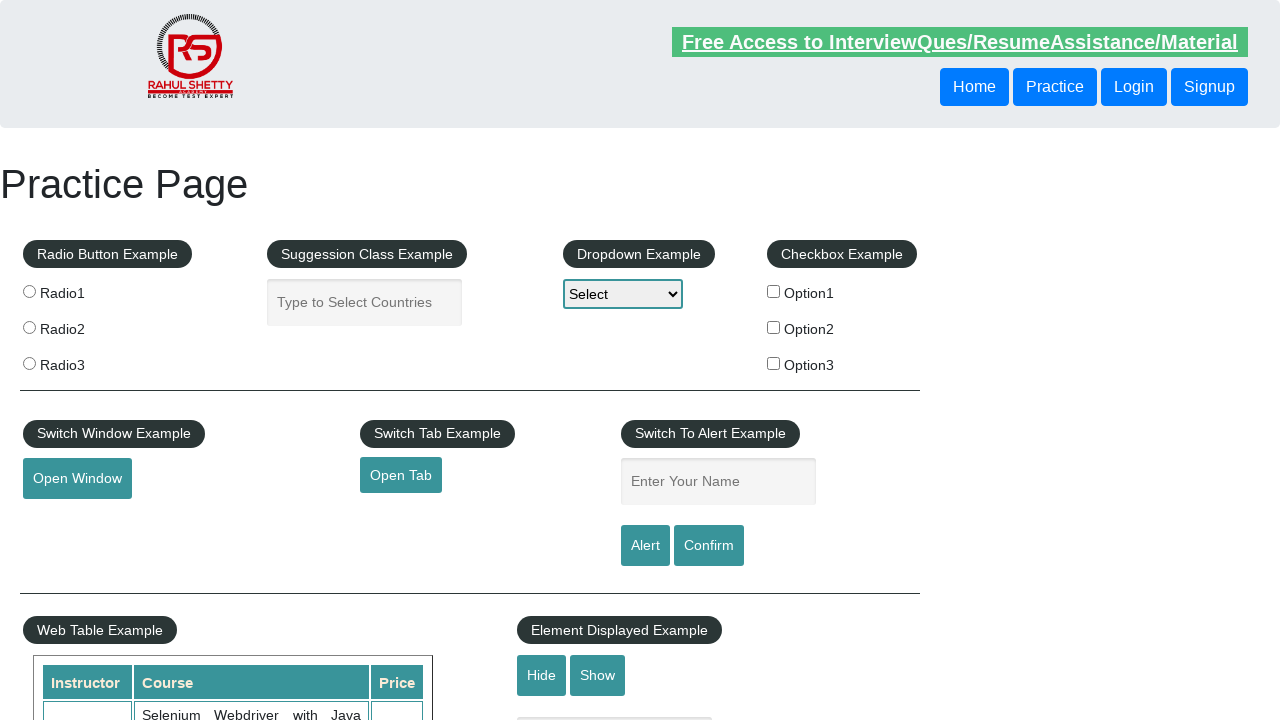

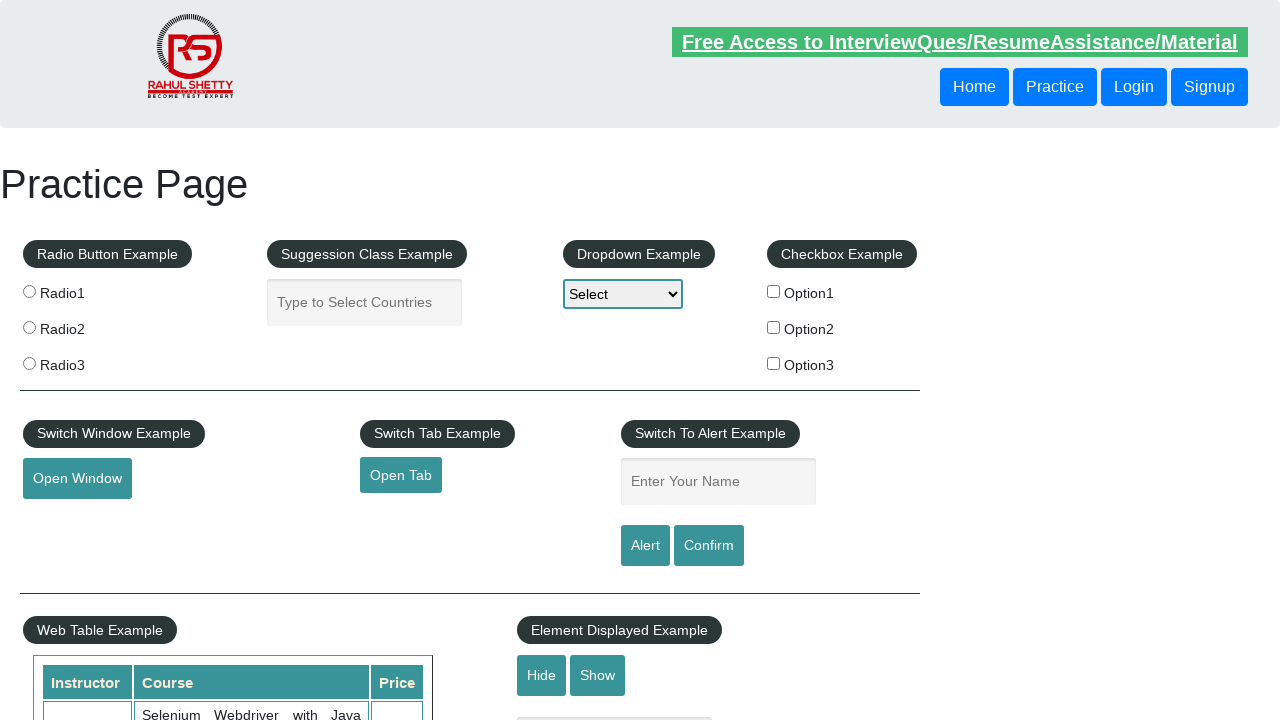